Tests adding todo items to the list by filling the input field and pressing Enter for multiple items, then verifying they appear in the list.

Starting URL: https://demo.playwright.dev/todomvc

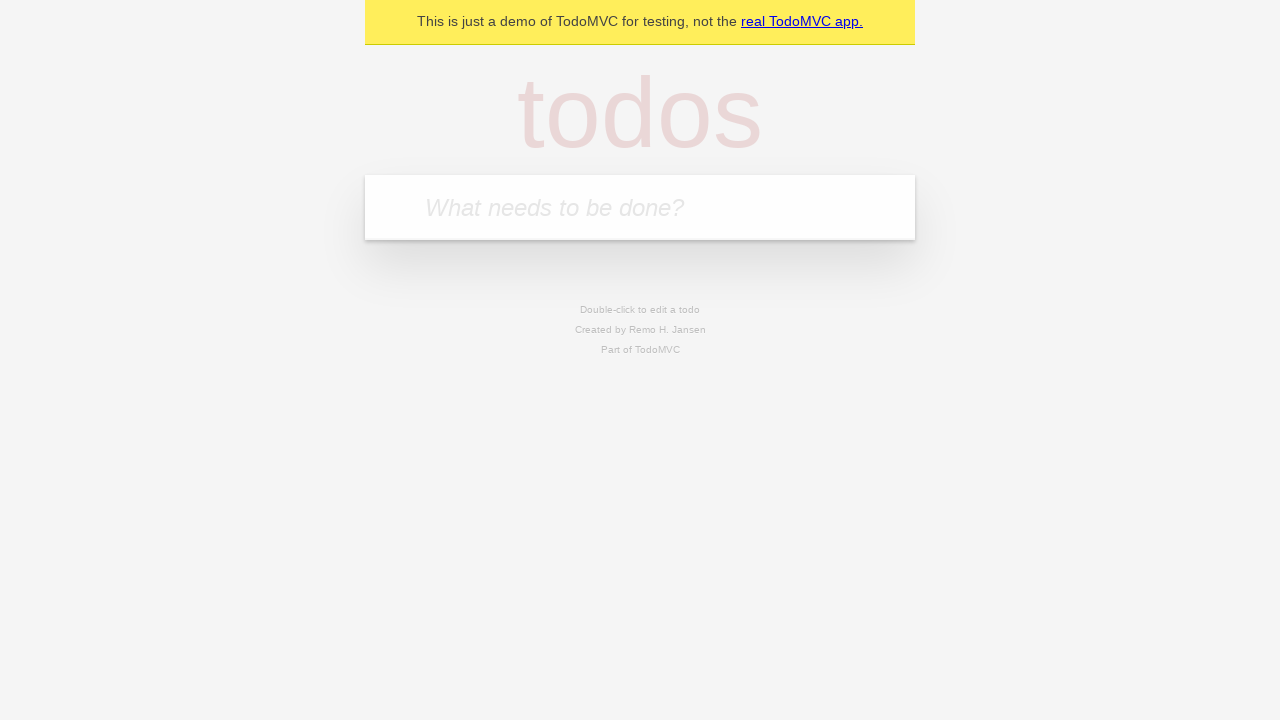

Navigated to TodoMVC demo application
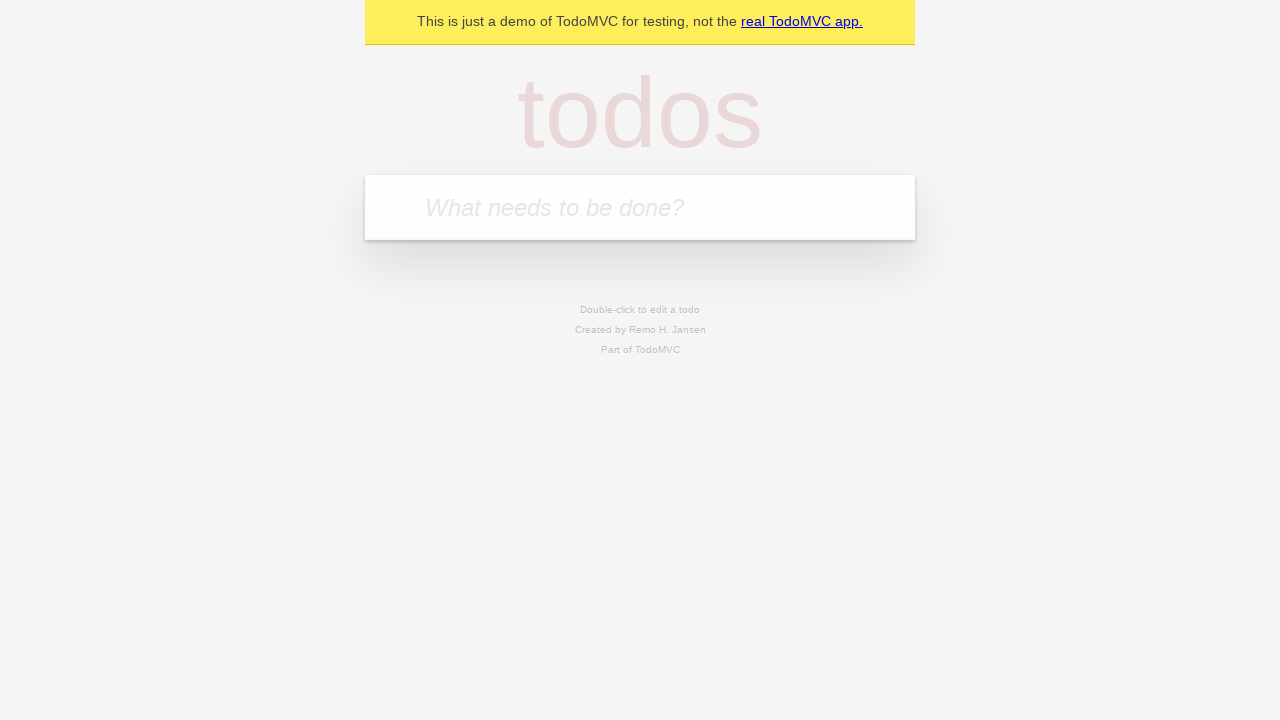

Filled input field with first todo item 'buy some cheese' on internal:attr=[placeholder="What needs to be done?"i]
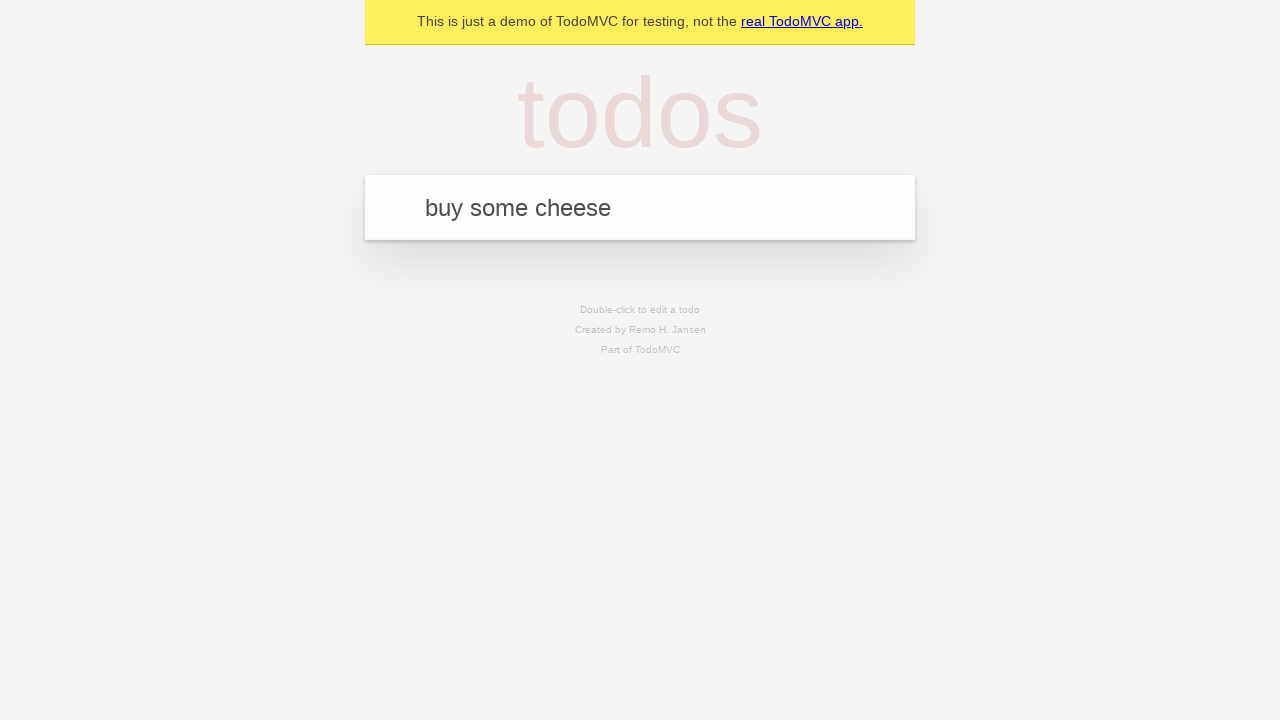

Pressed Enter to add first todo item on internal:attr=[placeholder="What needs to be done?"i]
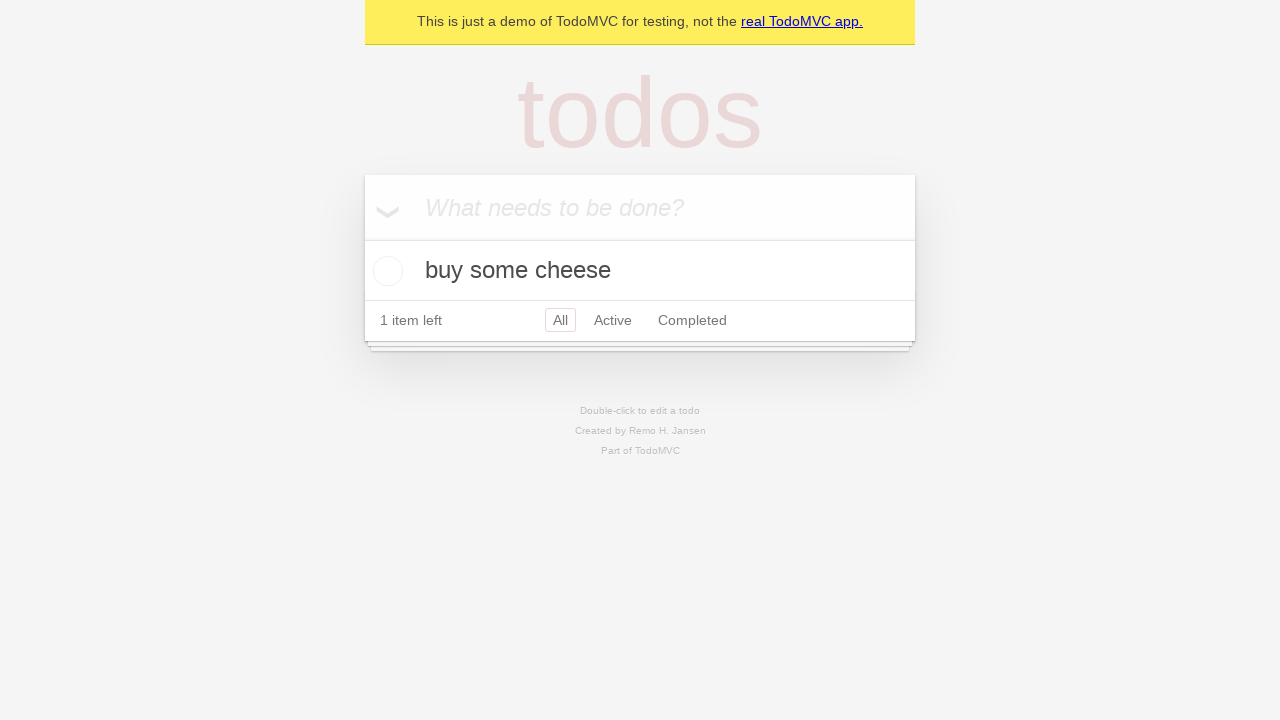

First todo item appeared in the list
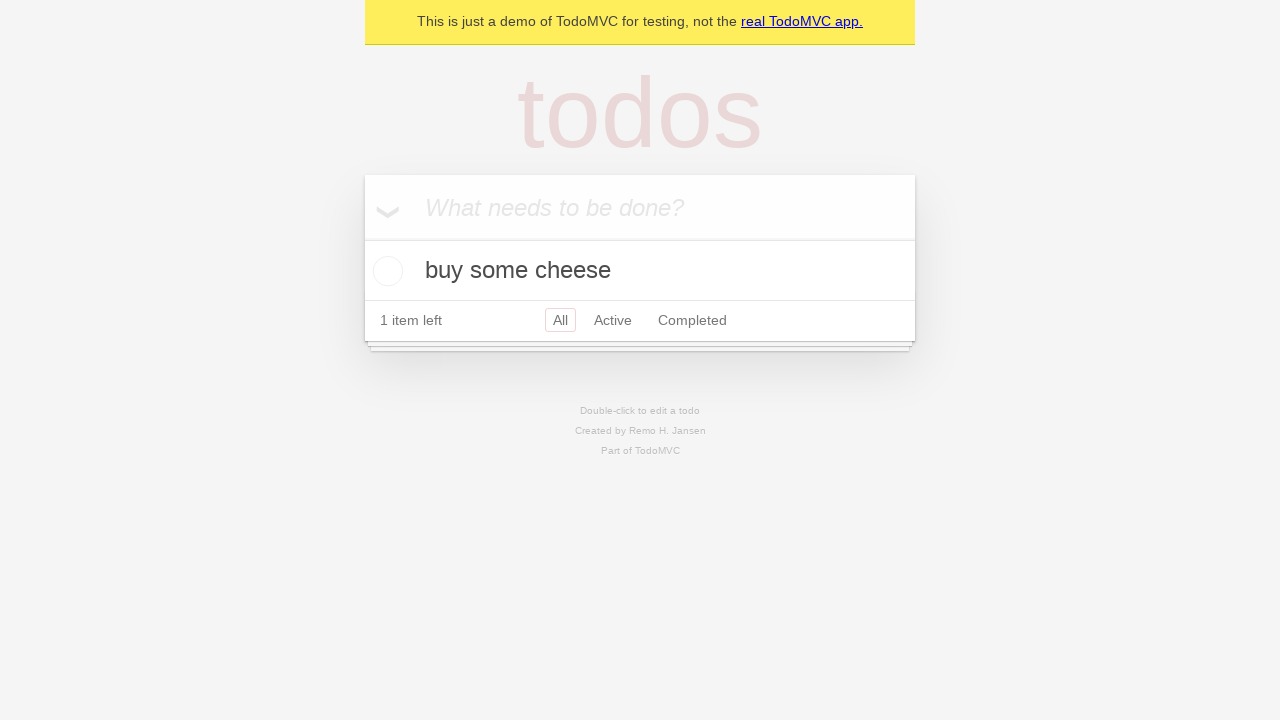

Filled input field with second todo item 'feed the cat' on internal:attr=[placeholder="What needs to be done?"i]
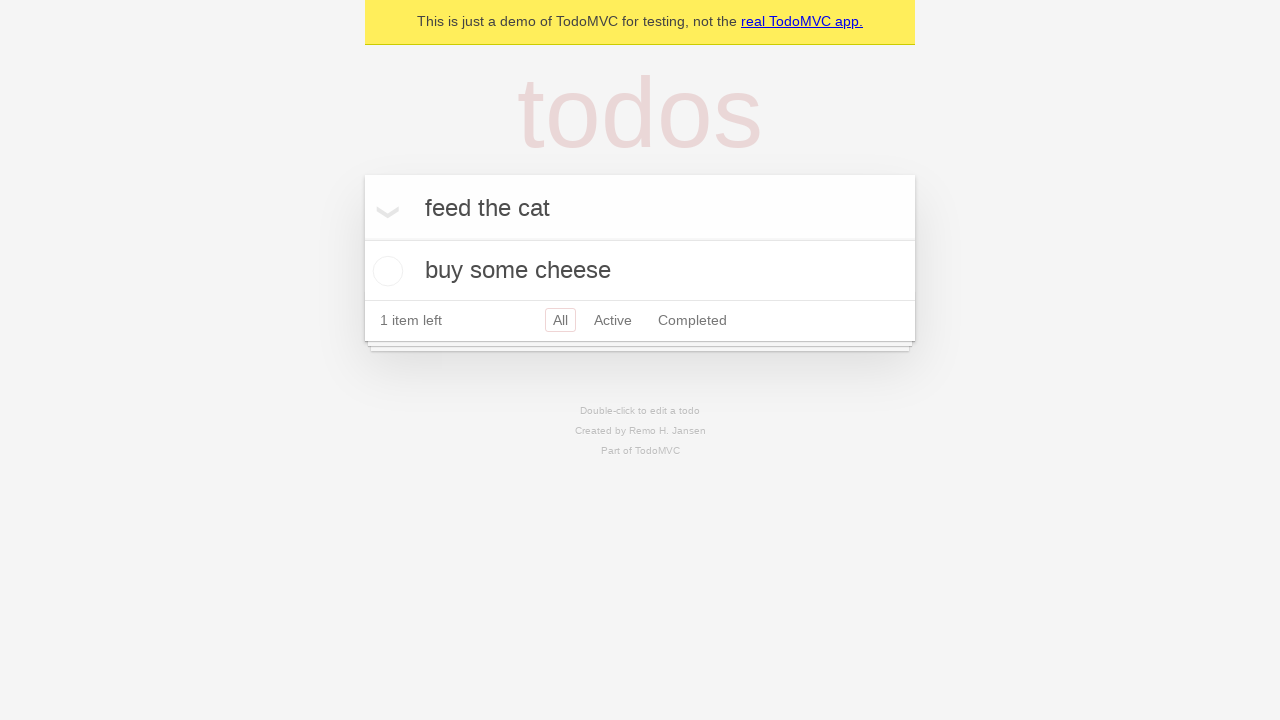

Pressed Enter to add second todo item on internal:attr=[placeholder="What needs to be done?"i]
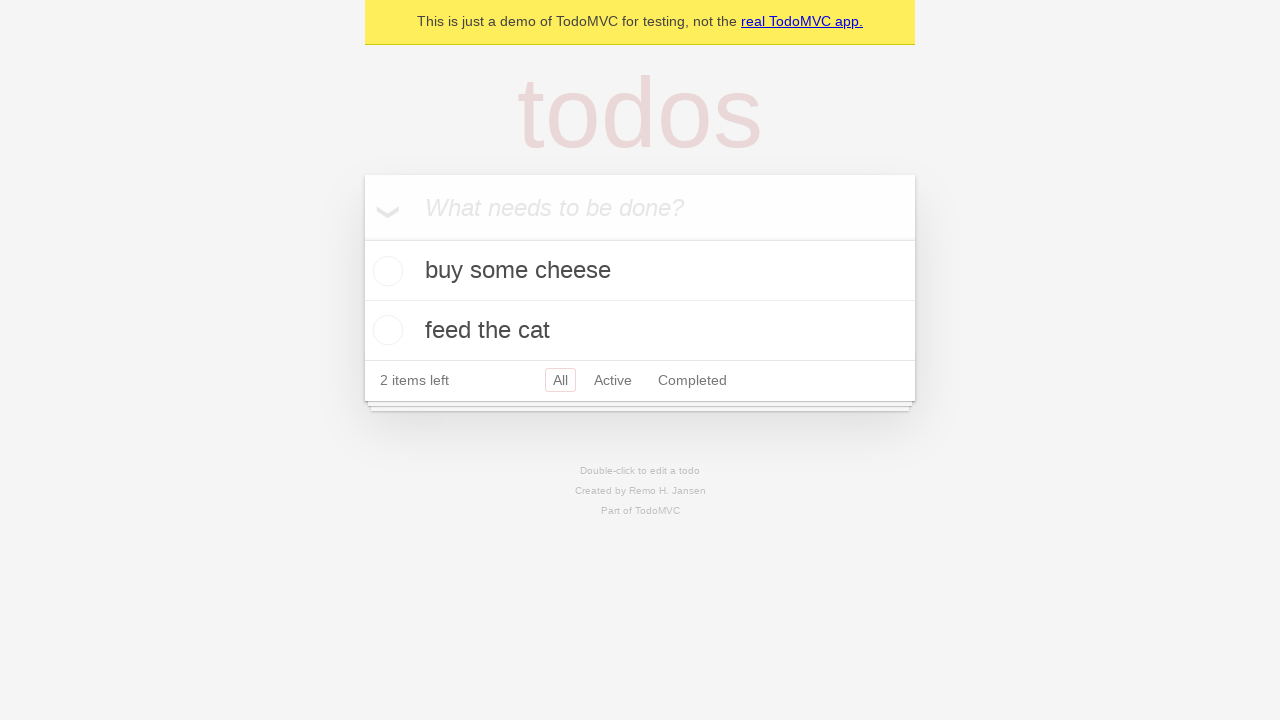

Second todo item appeared in the list
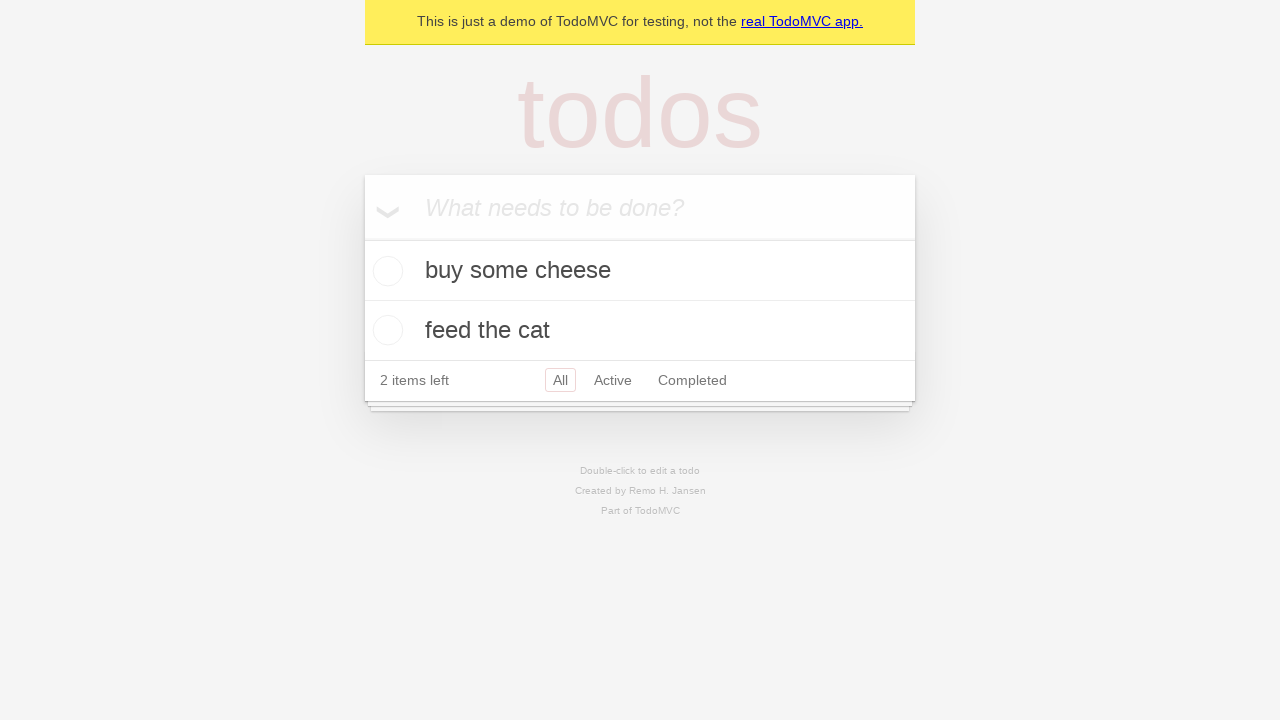

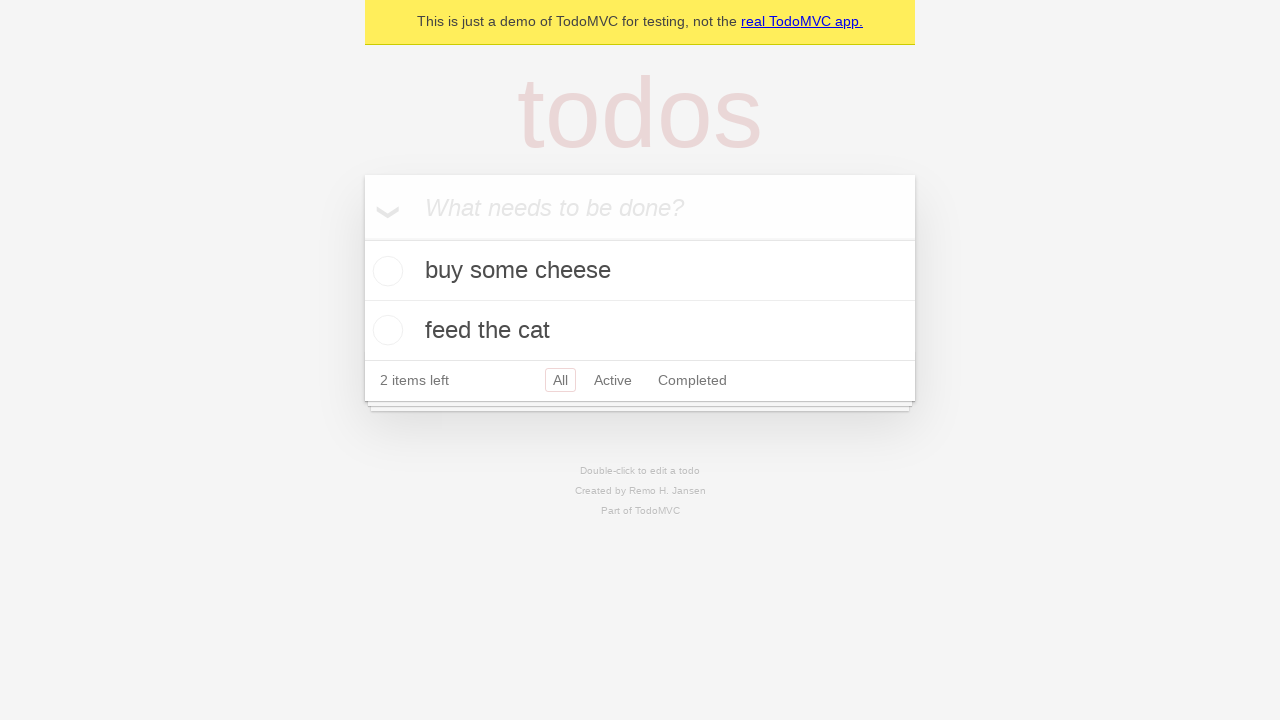